Navigates to Weibo (Chinese social media platform) homepage and waits for the page to load.

Starting URL: http://weibo.com

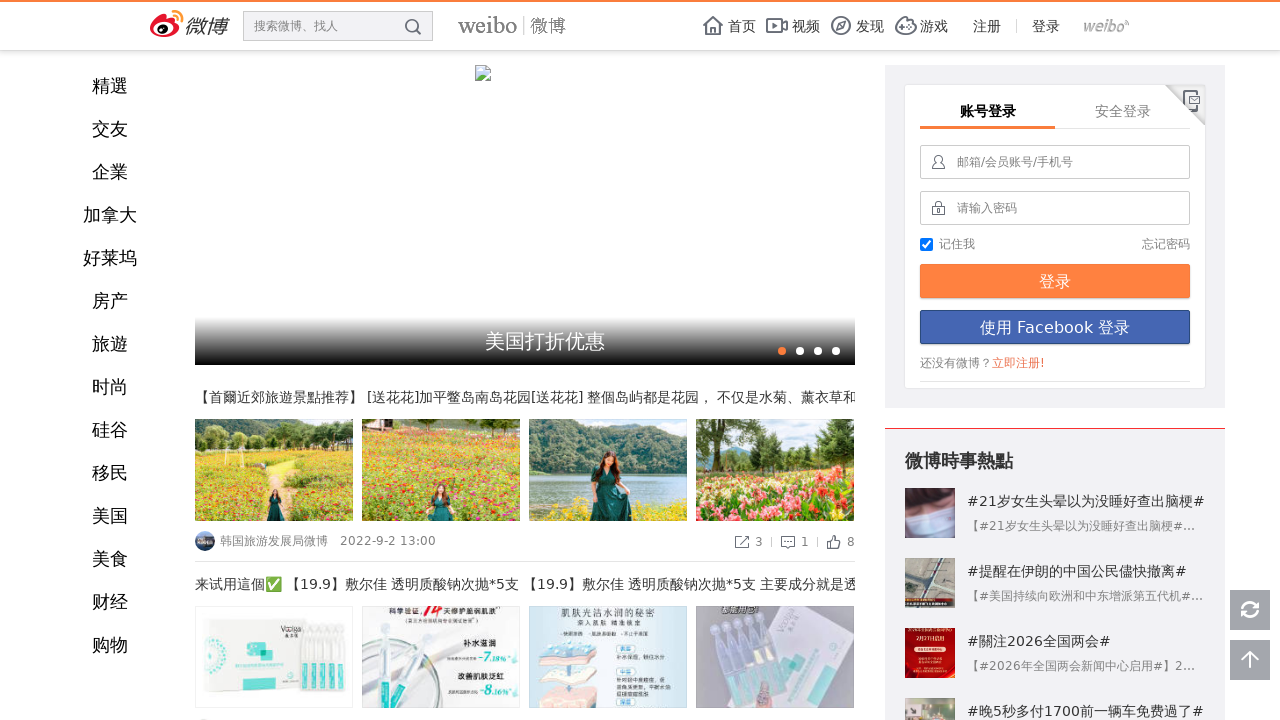

Weibo homepage DOM content loaded
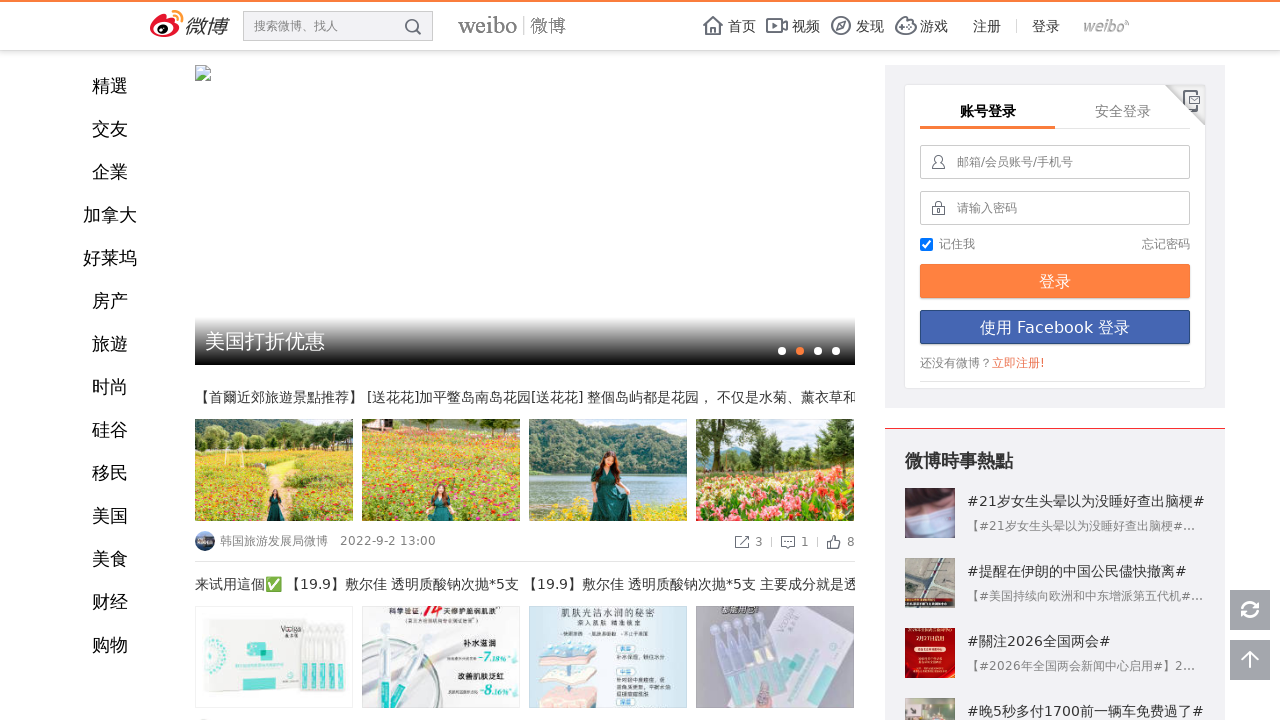

Waited 2 seconds for main content to render
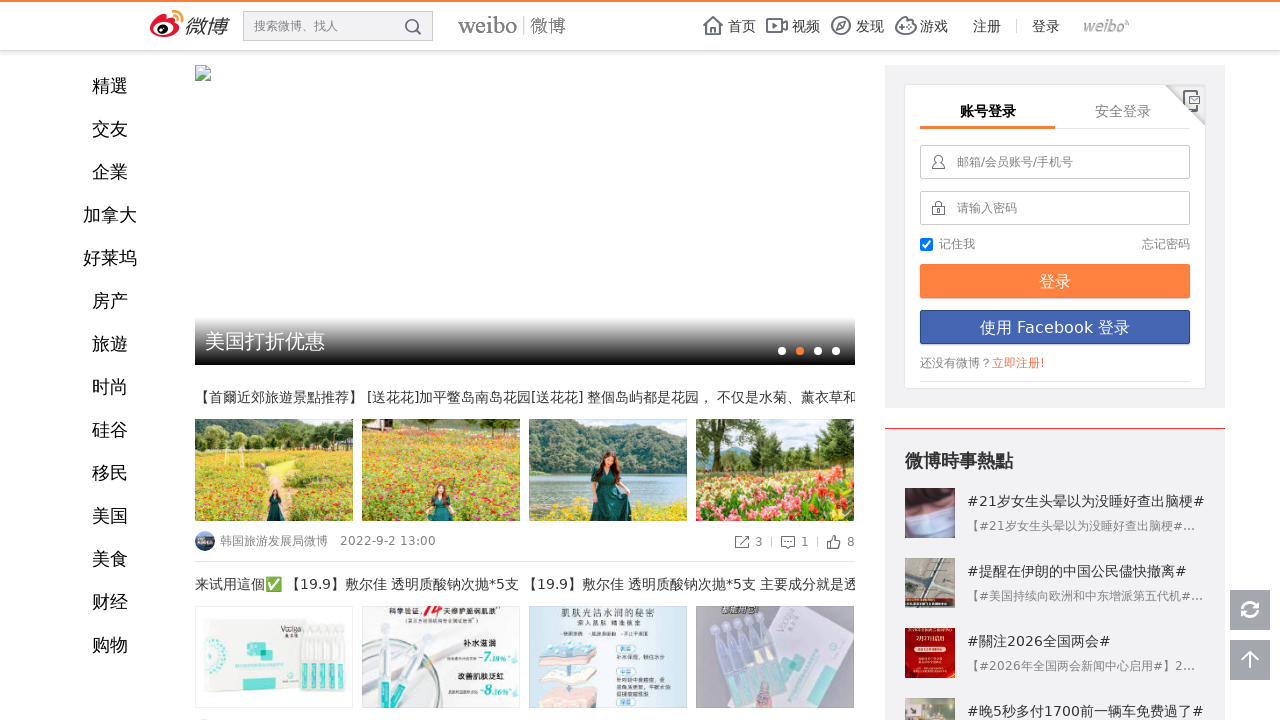

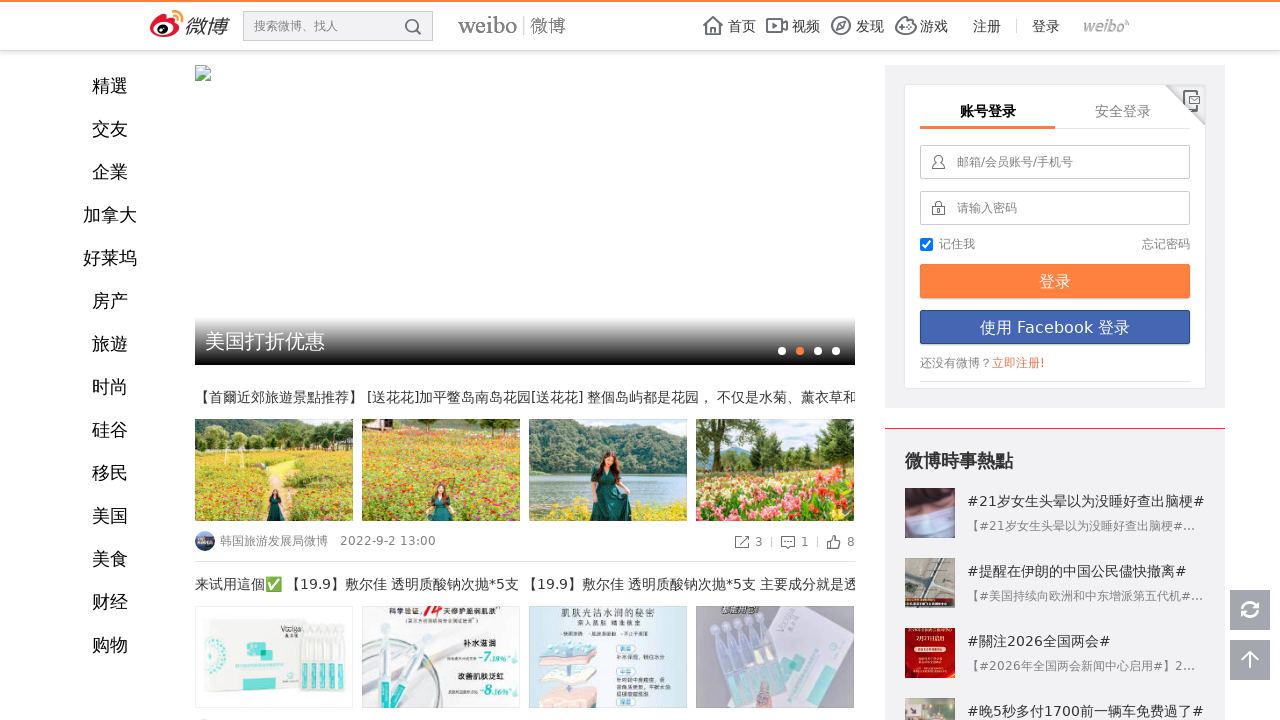